Tests selecting a body part option from a dropdown and verifies the correct fruit elements appear in the palette

Starting URL: https://labasse.github.io/fruits/portrait.html

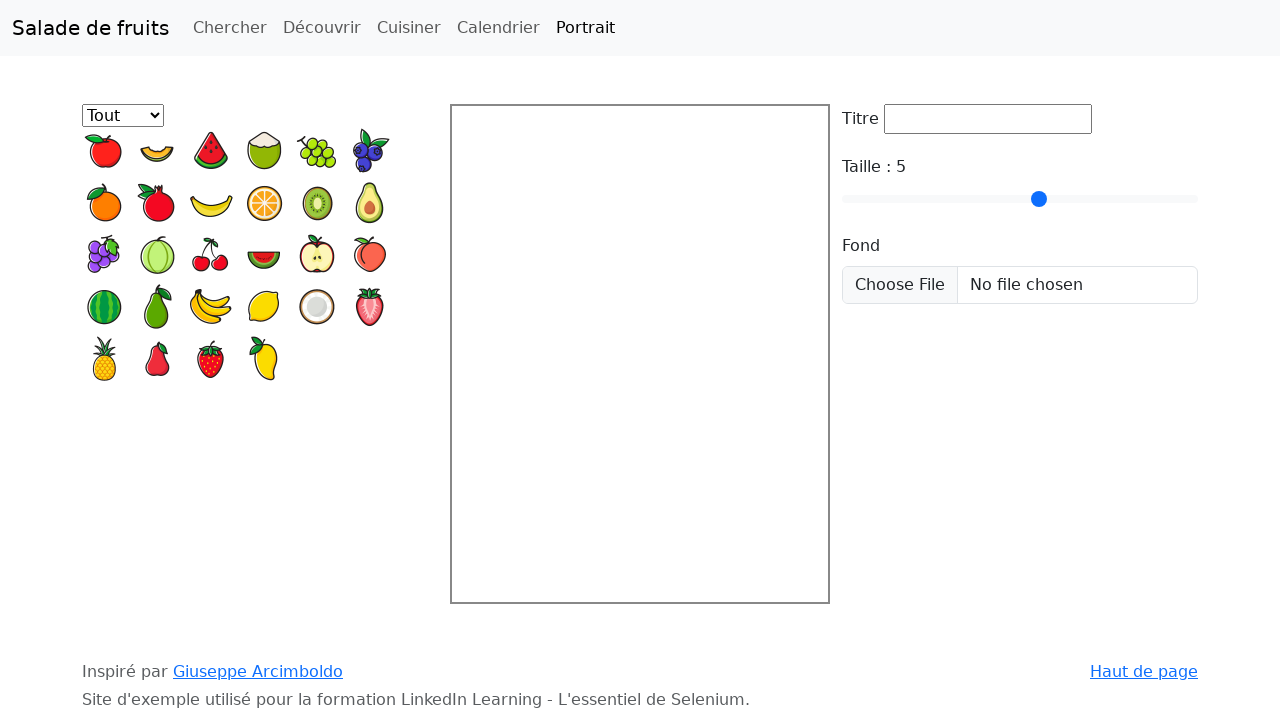

Selected 'Œil' from the partie dropdown on #partie
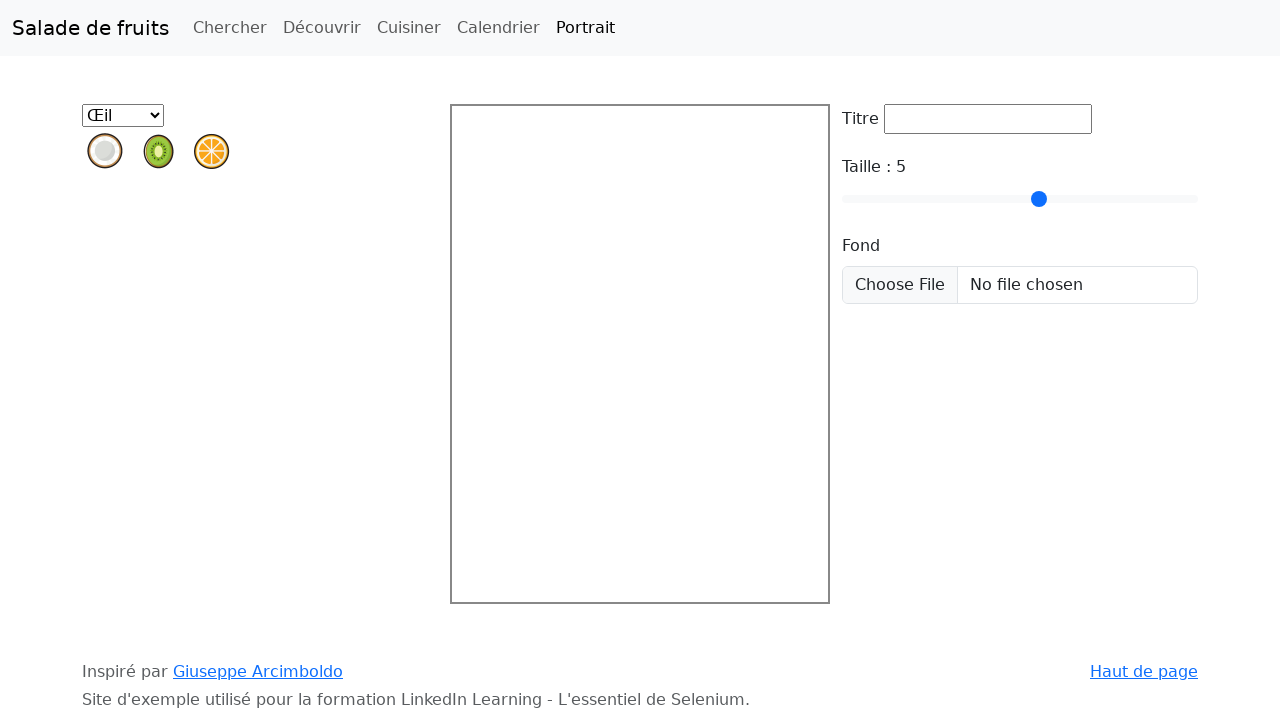

Palette fruits loaded after selecting body part
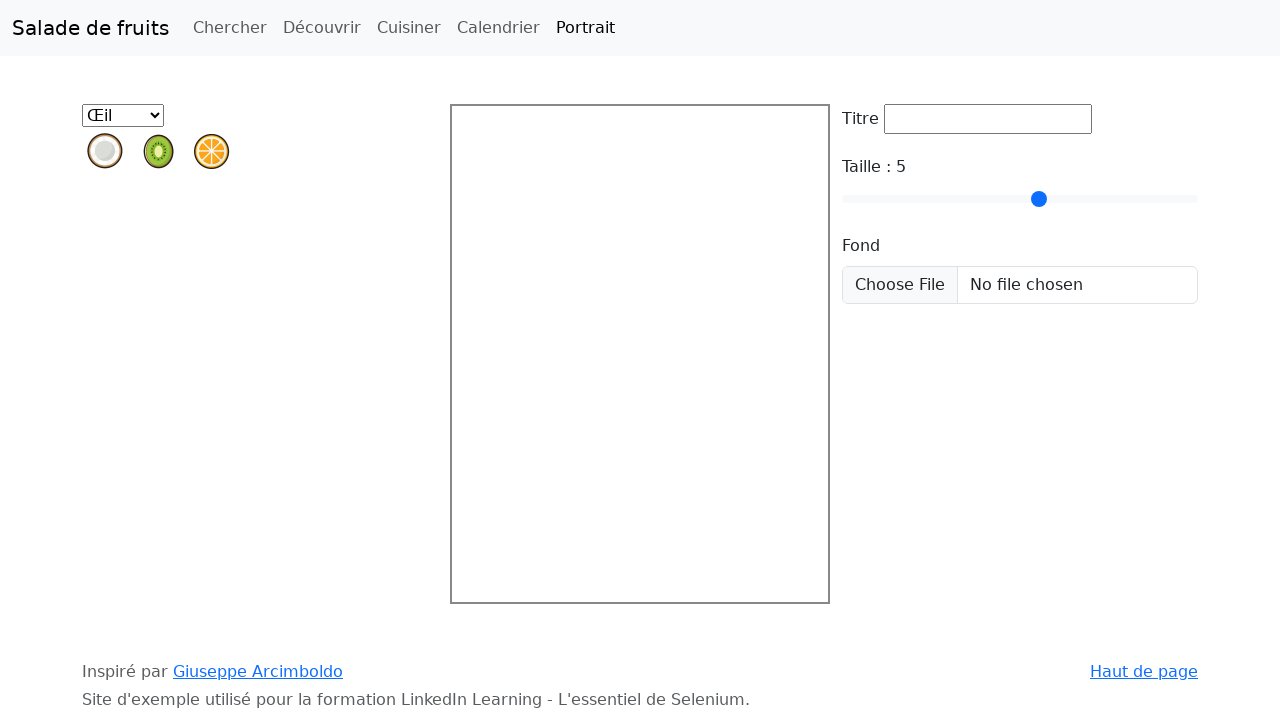

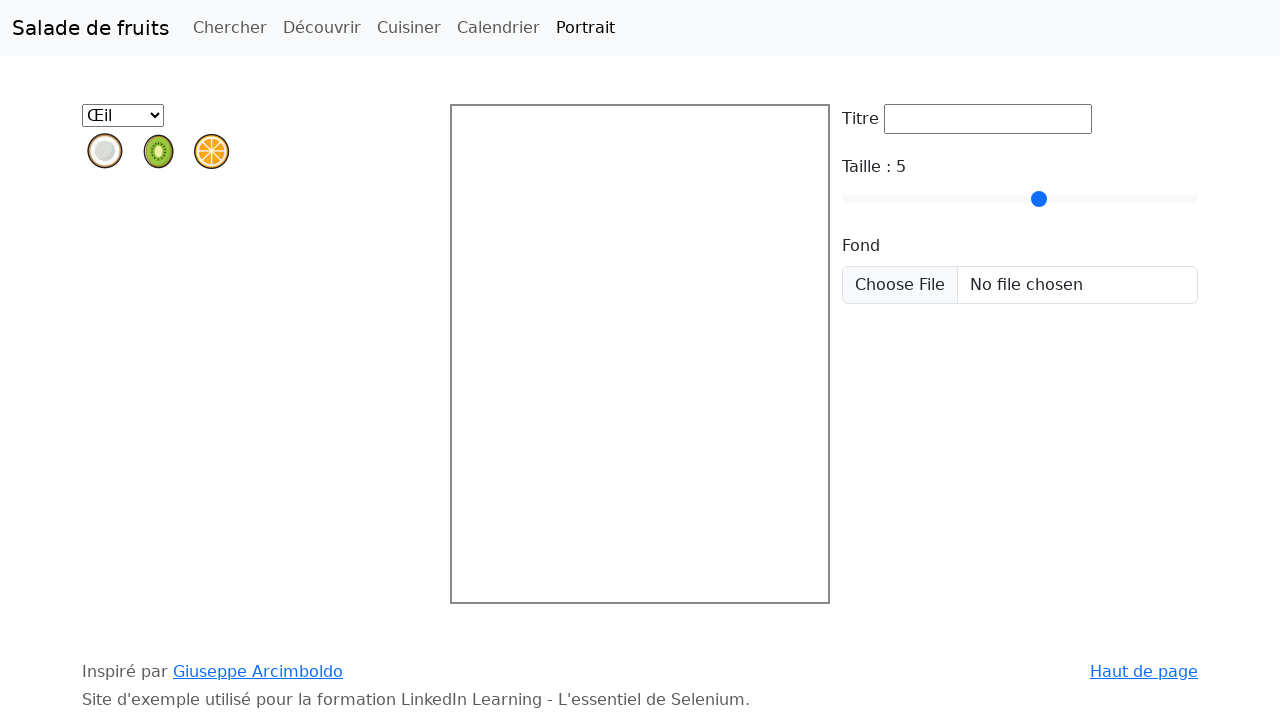